Tests that the search box element is enabled for user interaction

Starting URL: https://www.youtube.com

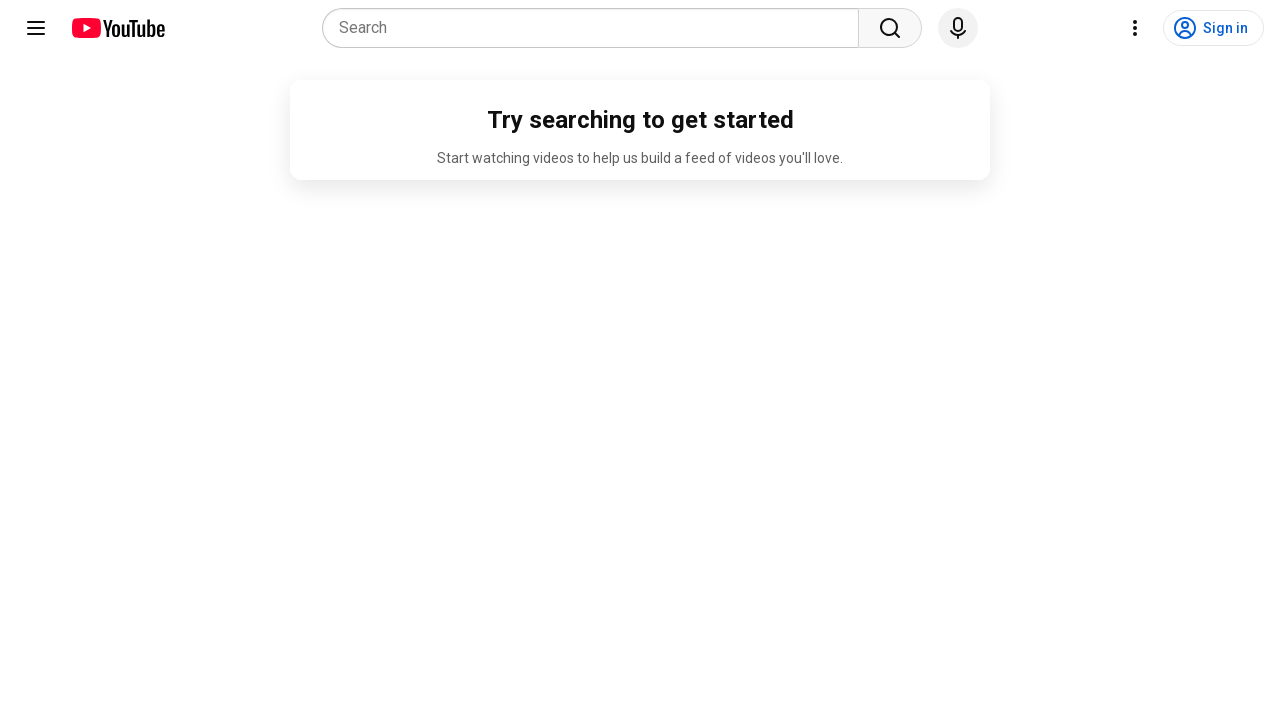

Navigated to YouTube homepage
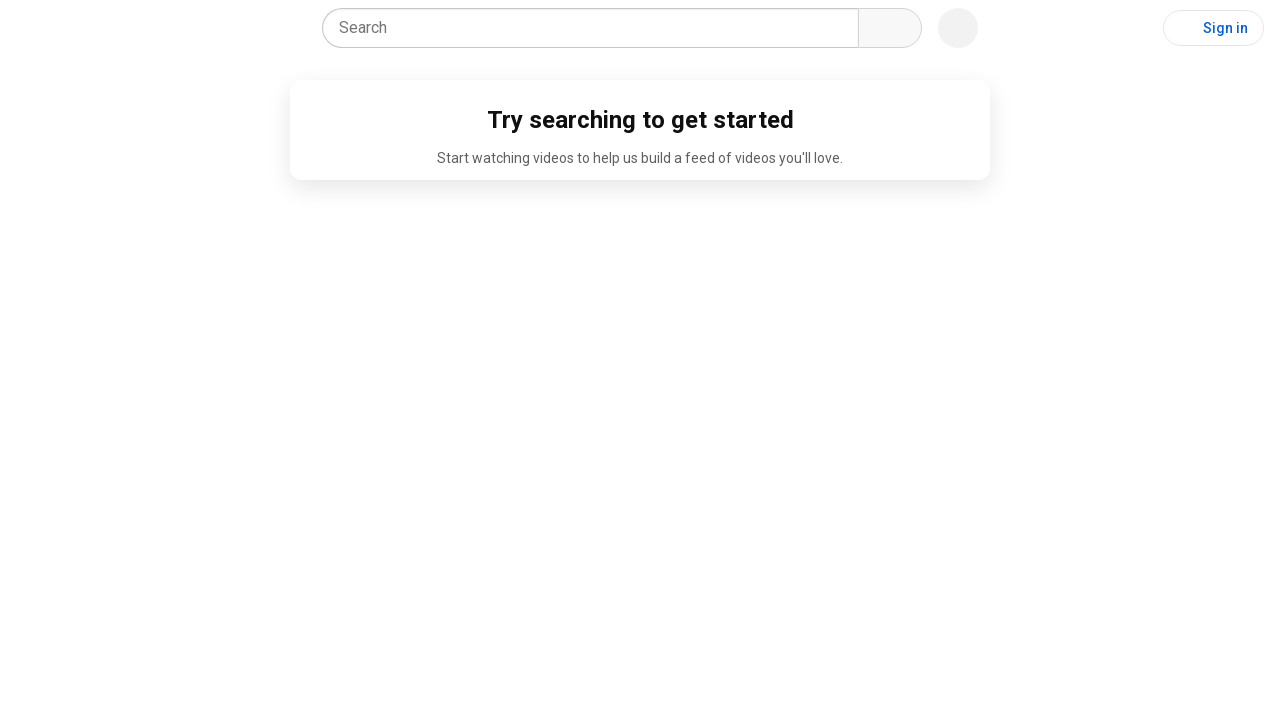

Located search box element
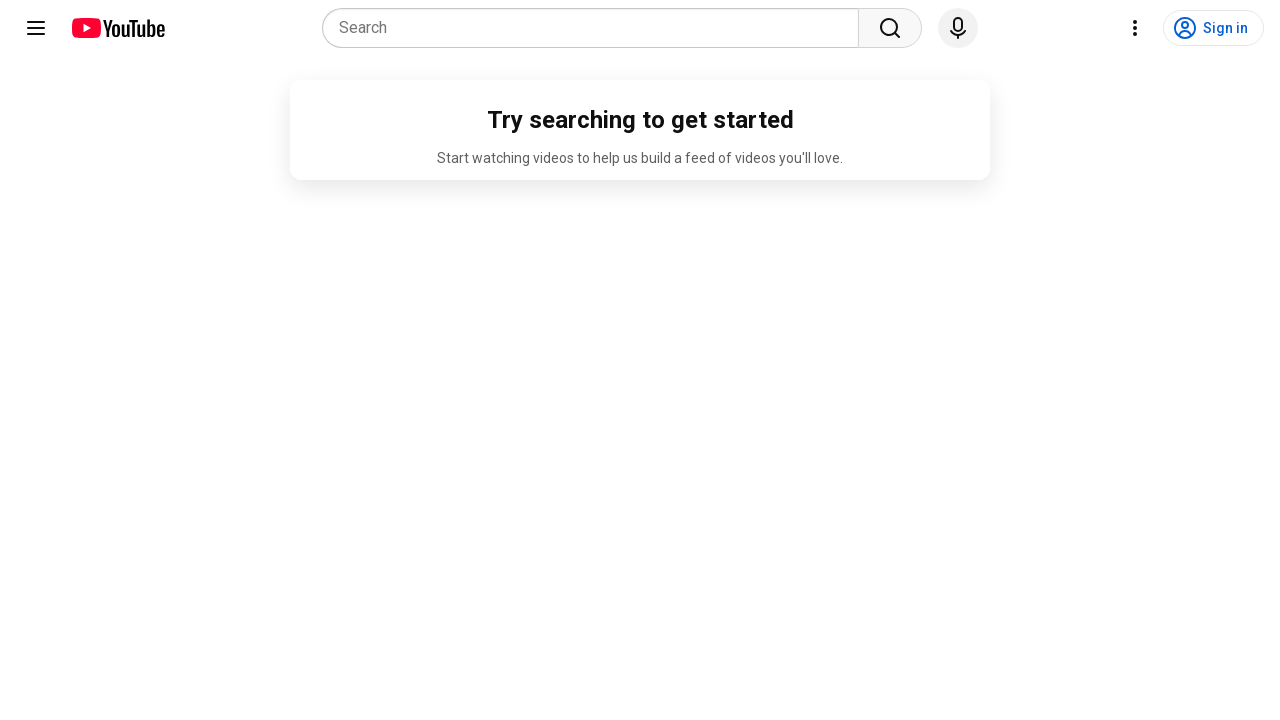

Verified that search box element is enabled for user interaction
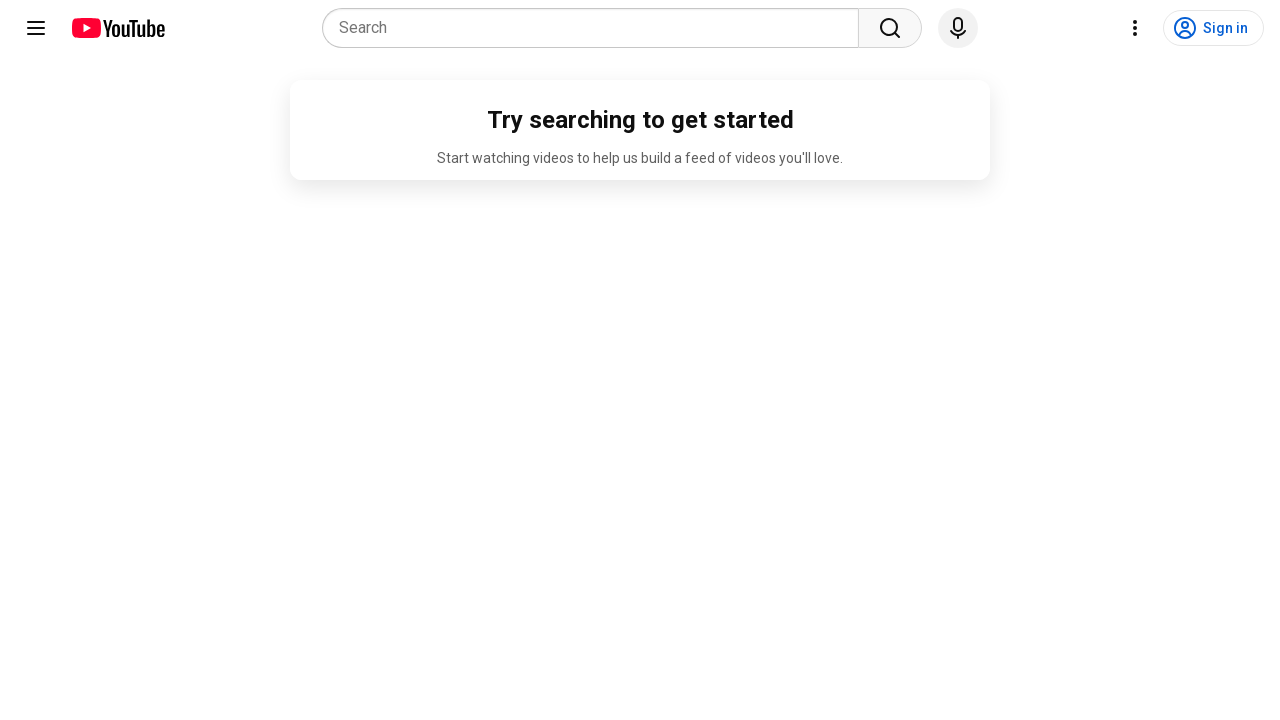

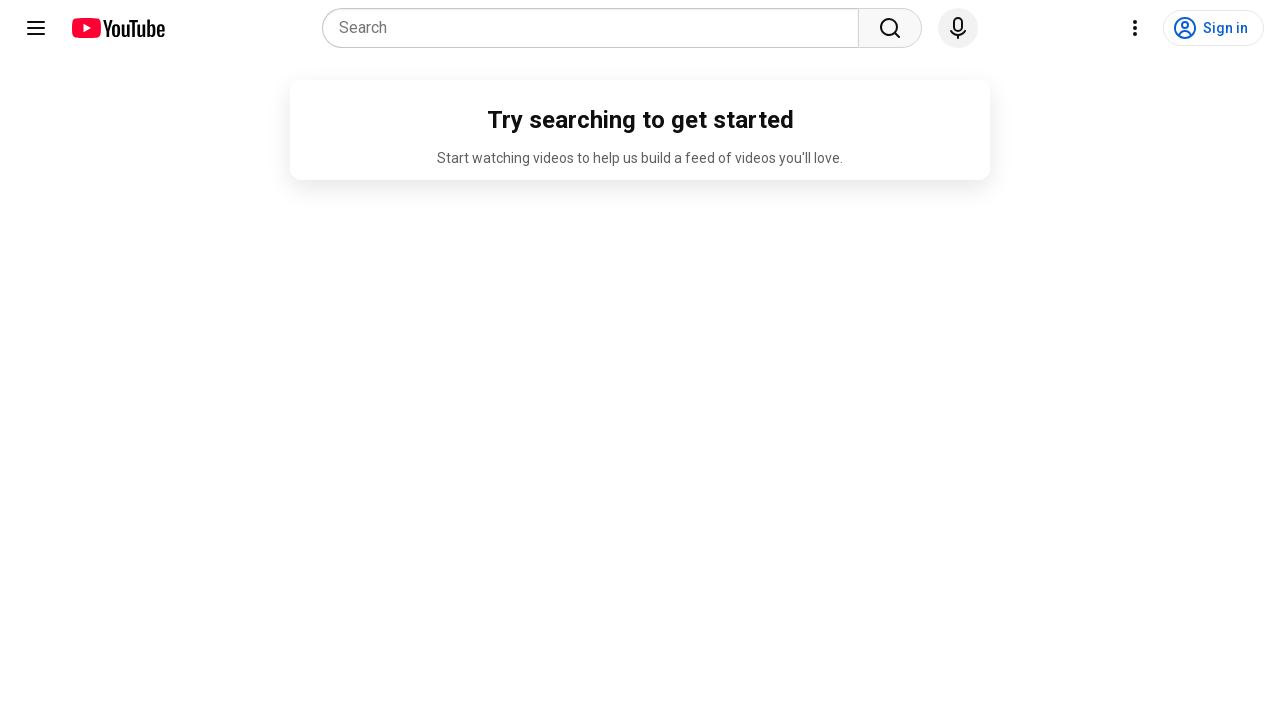